Tests autocomplete functionality by typing "uni" in a search box, selecting "United Kingdom" from suggestions, submitting the form, and verifying the result contains the selected country.

Starting URL: https://testcenter.techproeducation.com/index.php?page=autocomplete

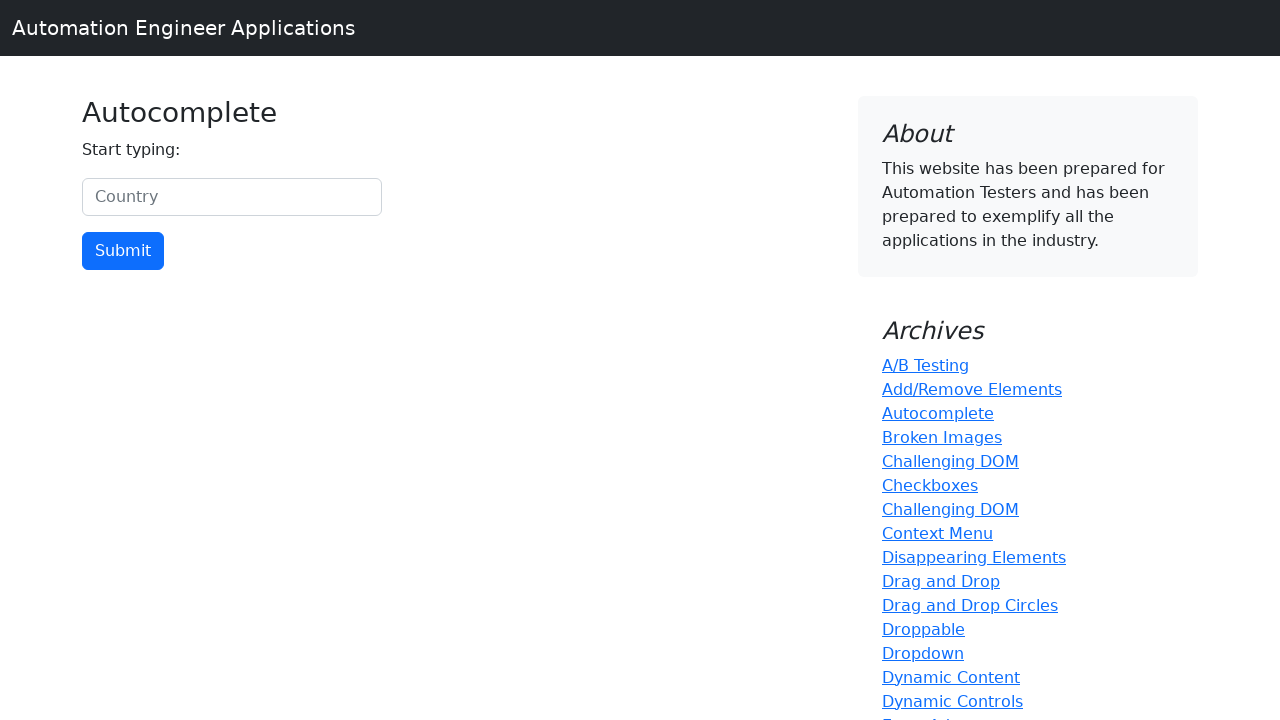

Typed 'uni' in the autocomplete search box on #myCountry
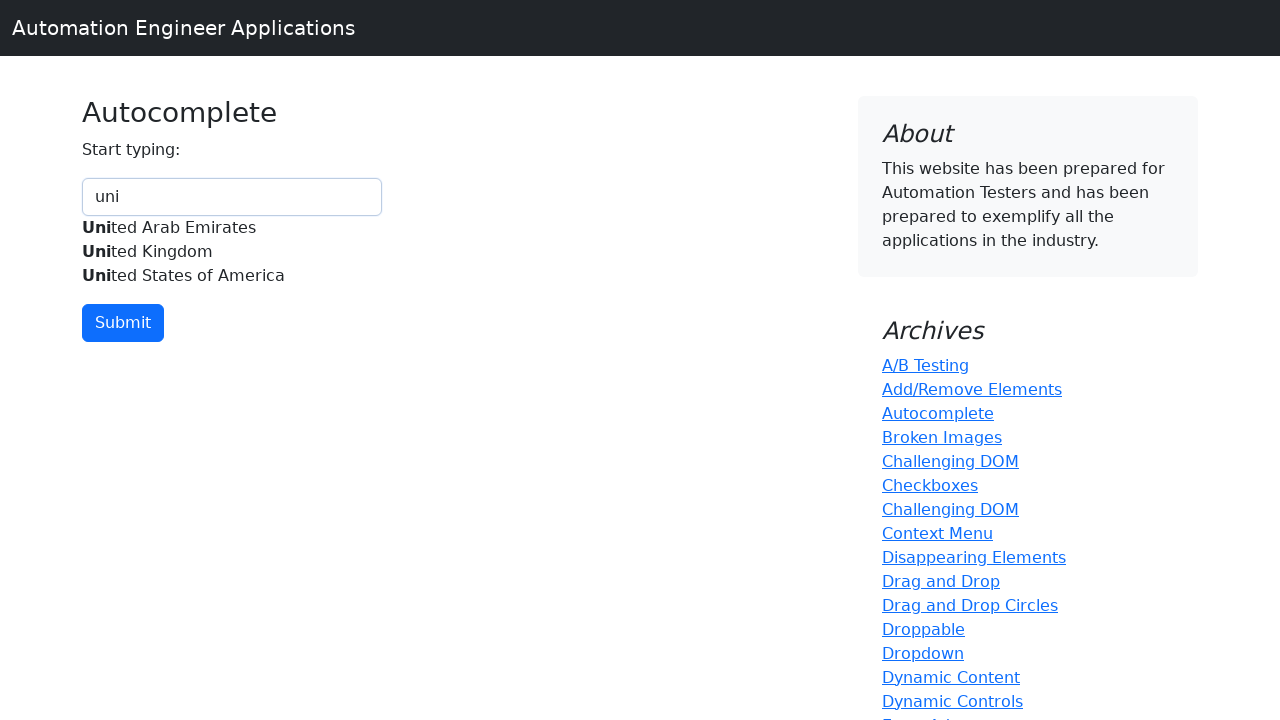

Selected 'United Kingdom' from autocomplete suggestions at (232, 252) on xpath=//div[.='United Kingdom']
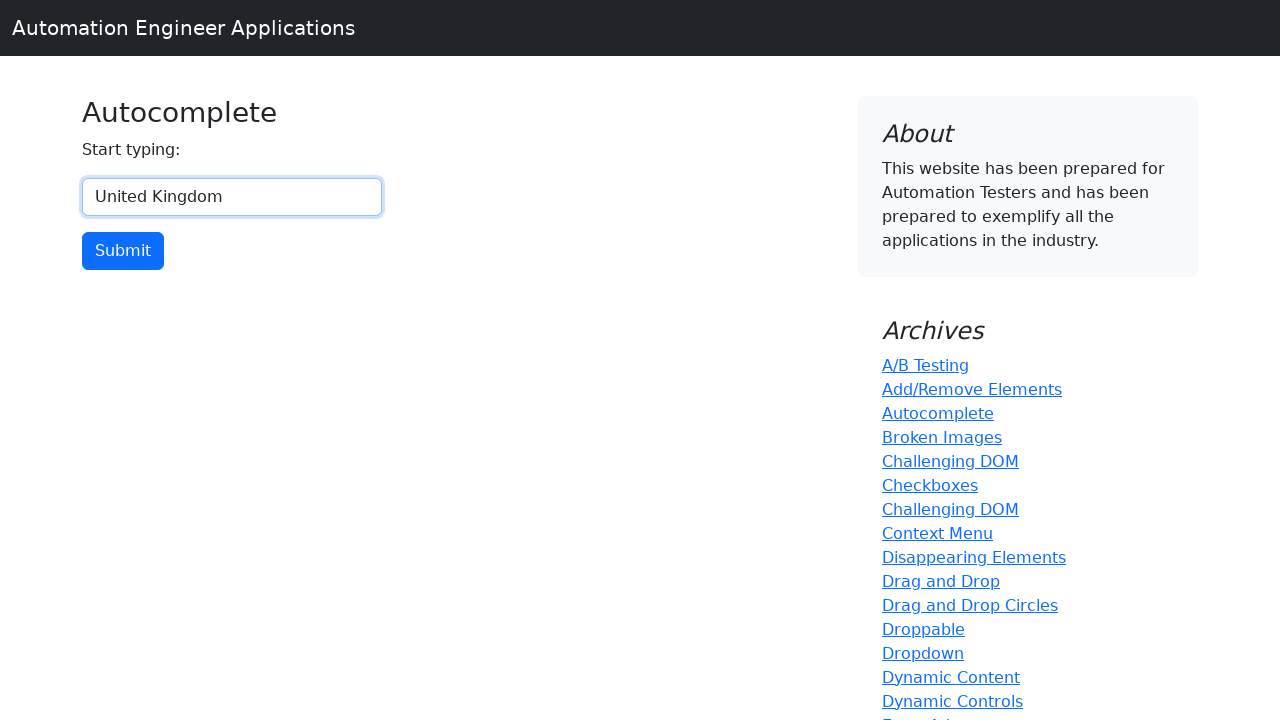

Clicked submit button to submit the form at (123, 251) on input[type='button']
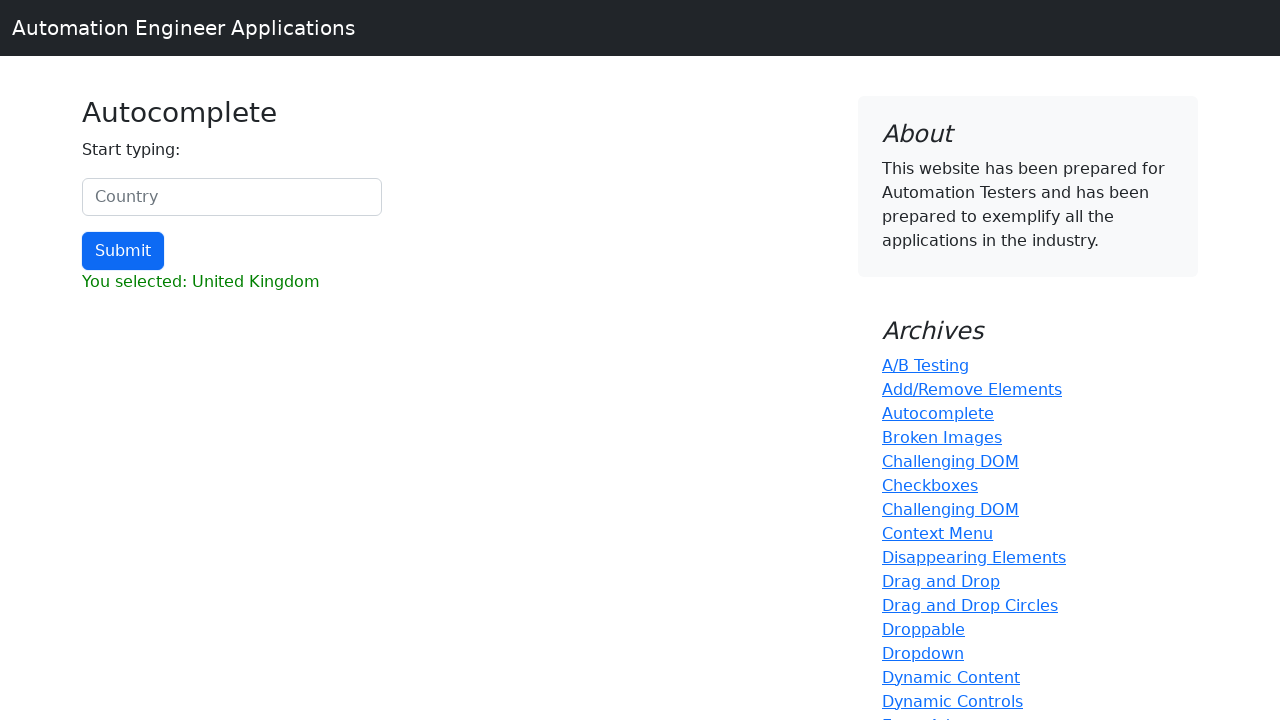

Result element loaded on the page
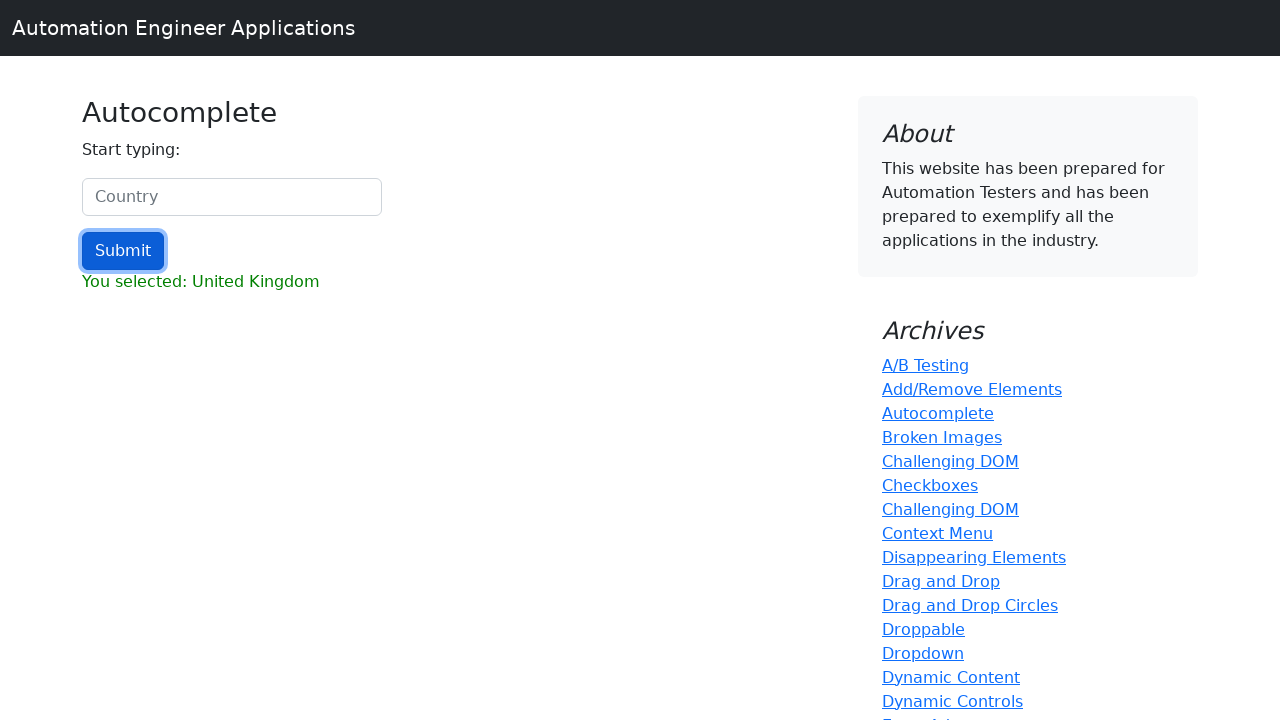

Retrieved result text content
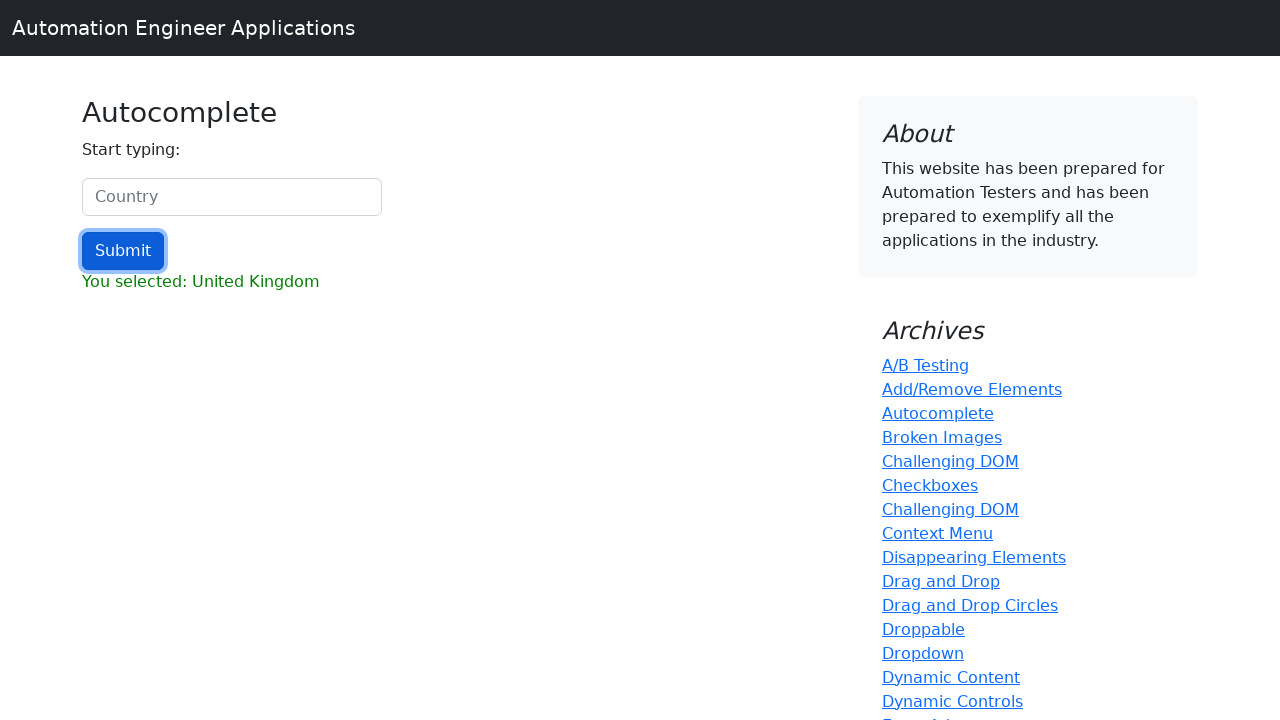

Verified that result contains 'United Kingdom'
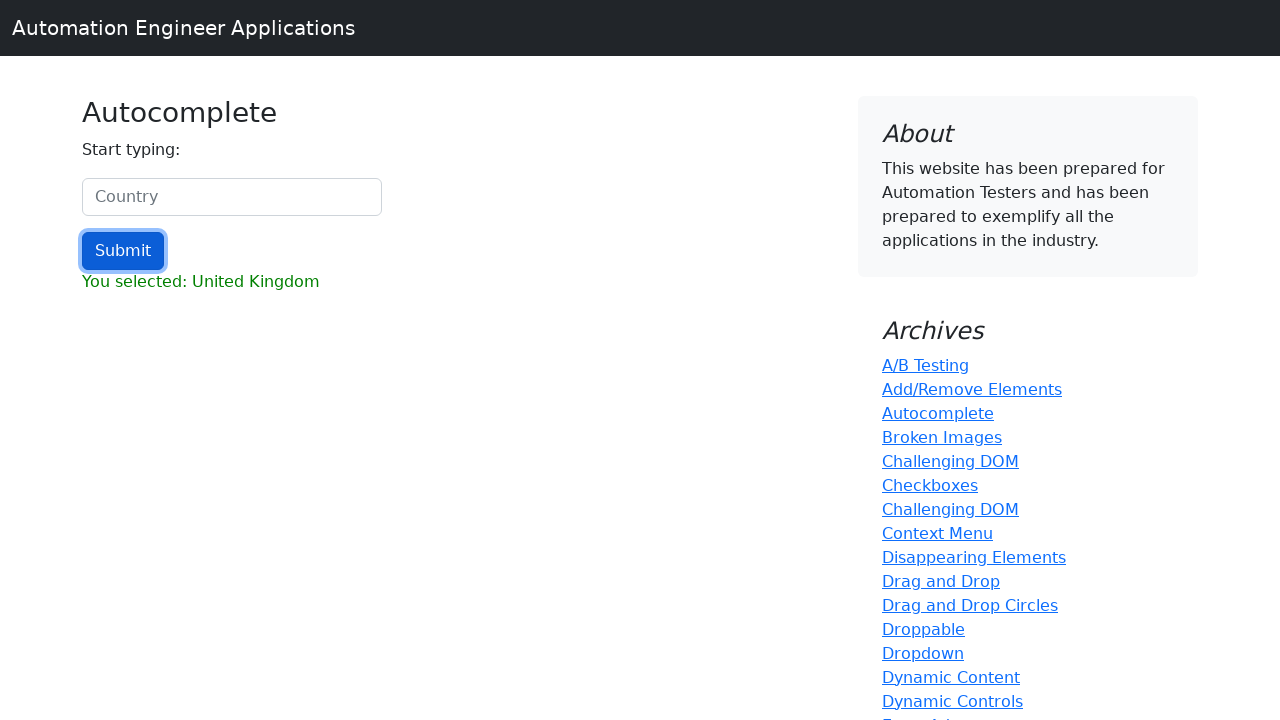

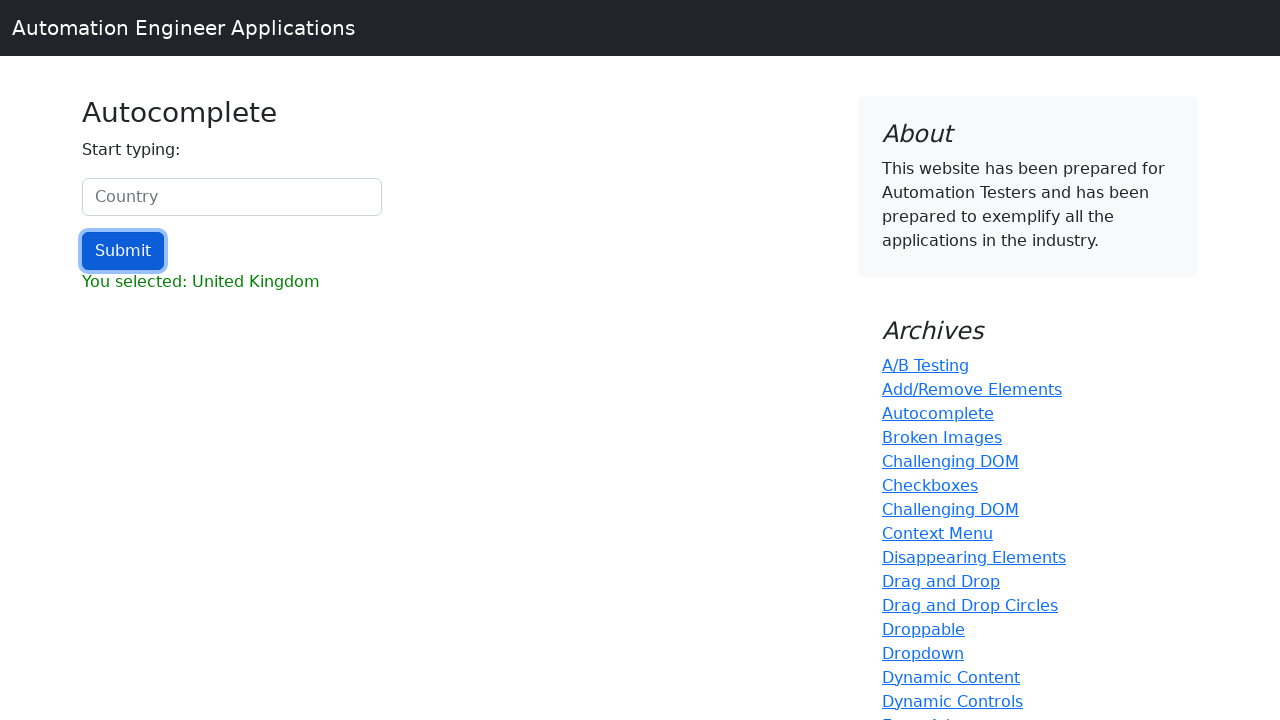